Tests the calculator's subtraction functionality by entering two numbers and performing subtraction operation

Starting URL: http://juliemr.github.io/protractor-demo/

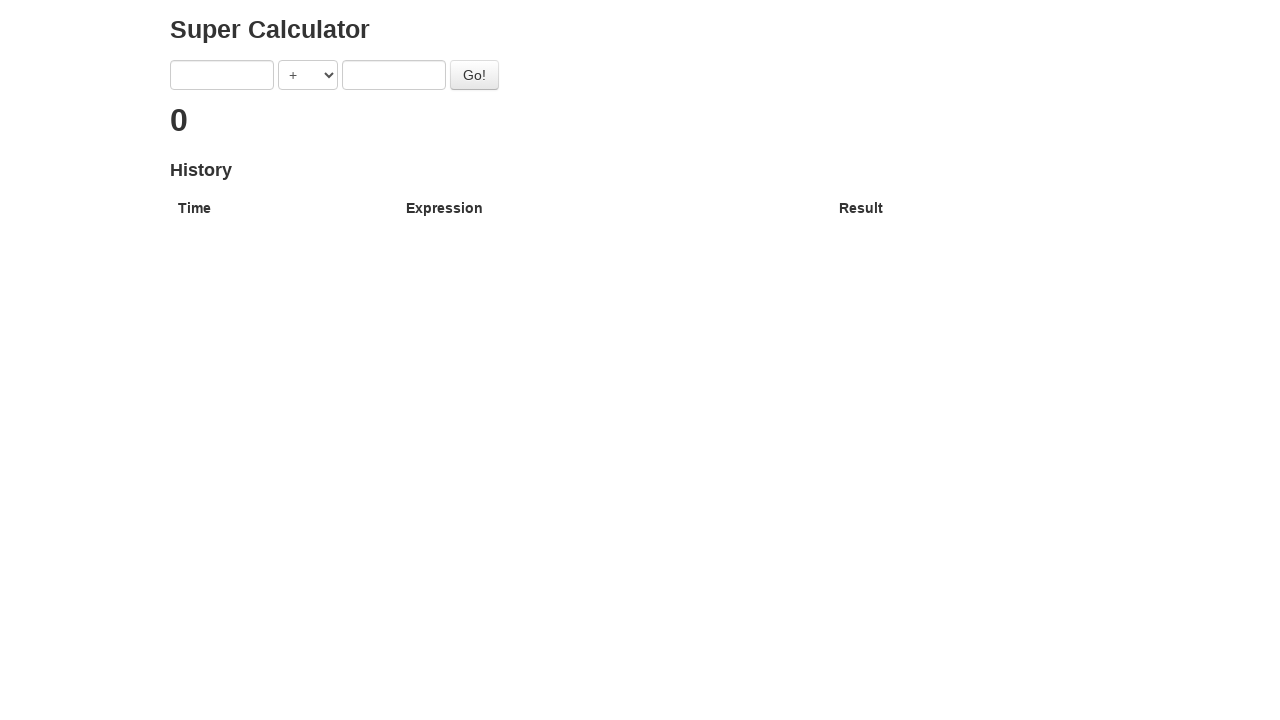

Cleared first number input field on [ng-model="first"]
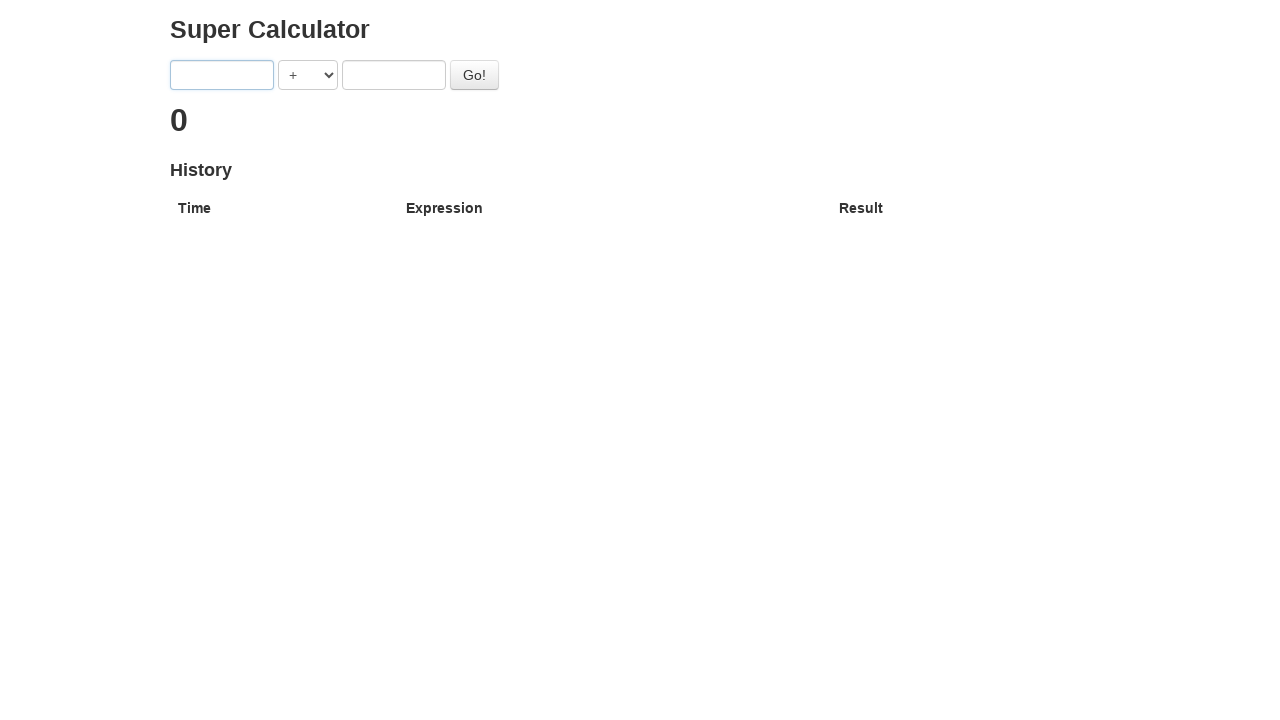

Entered 50 in first number field on [ng-model="first"]
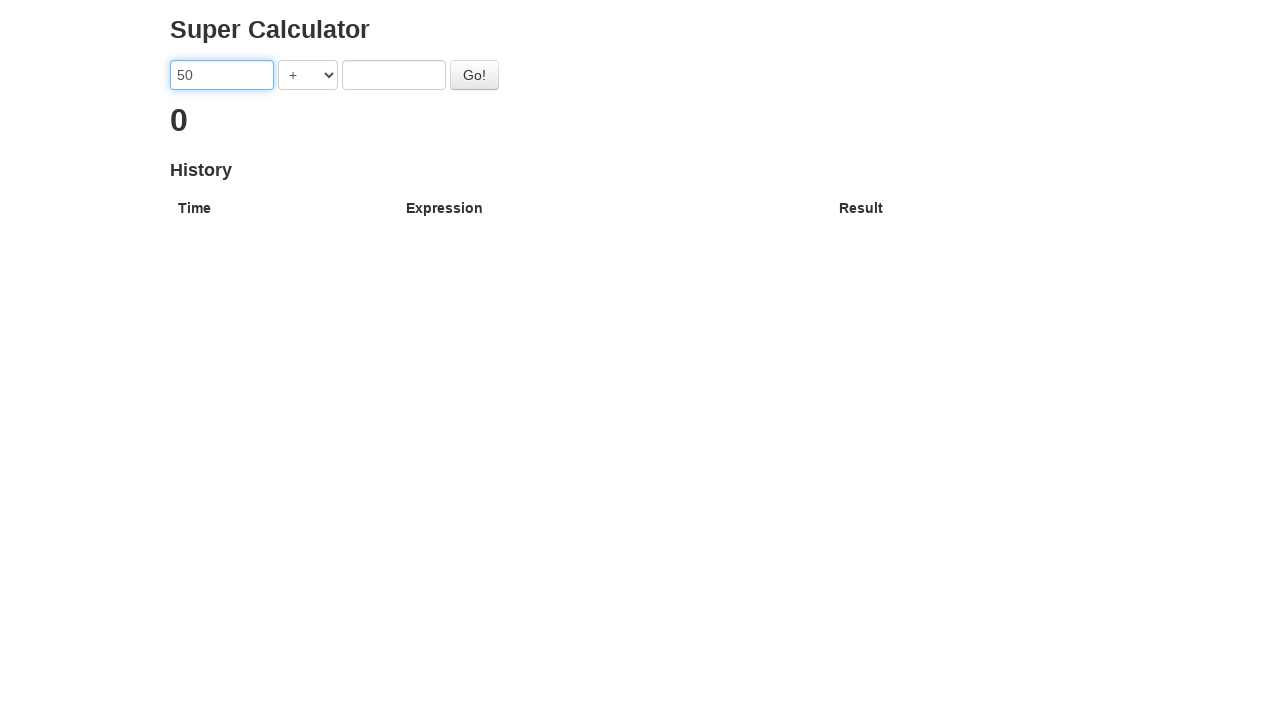

Cleared second number input field on [ng-model="second"]
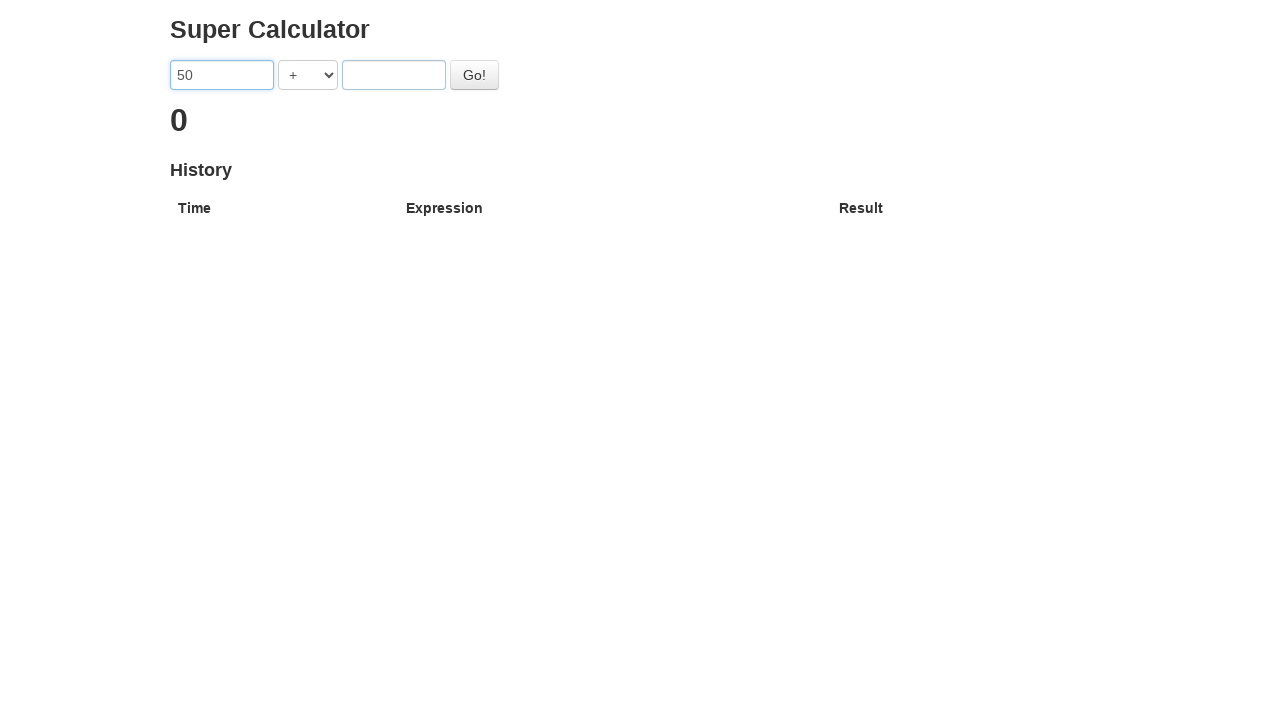

Entered 20 in second number field on [ng-model="second"]
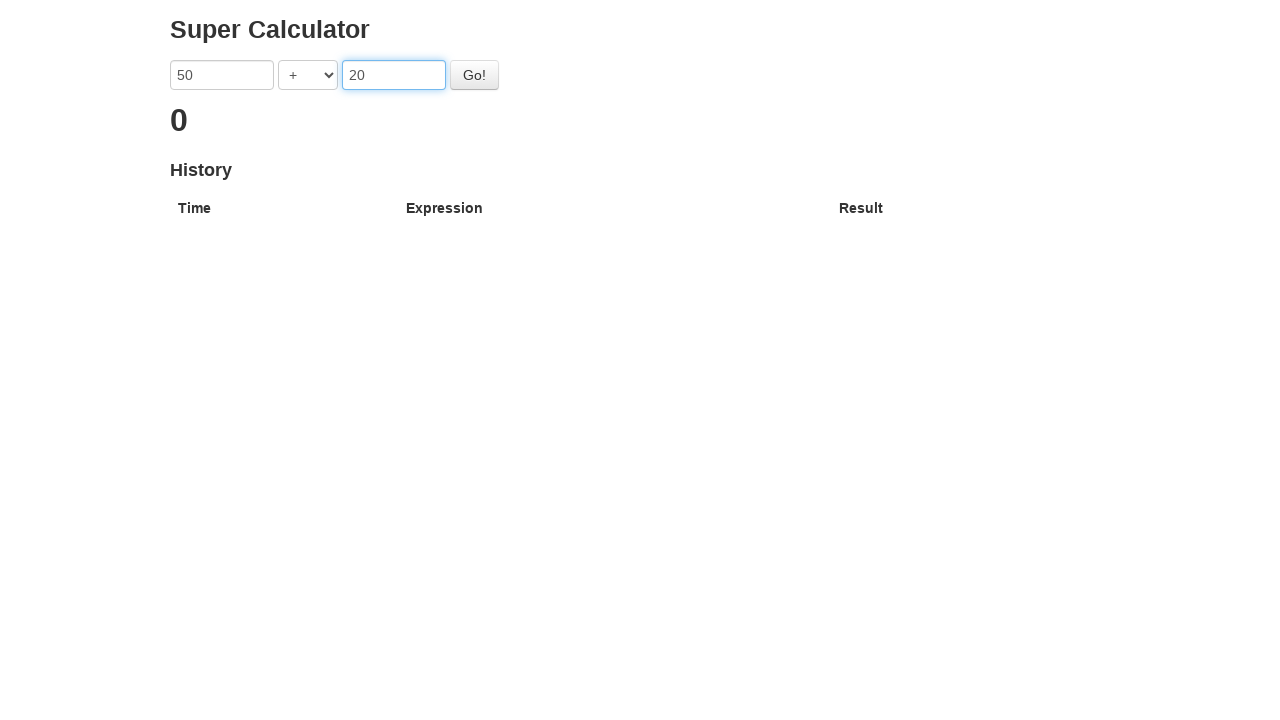

Selected subtraction operator (-) on [ng-model="operator"]
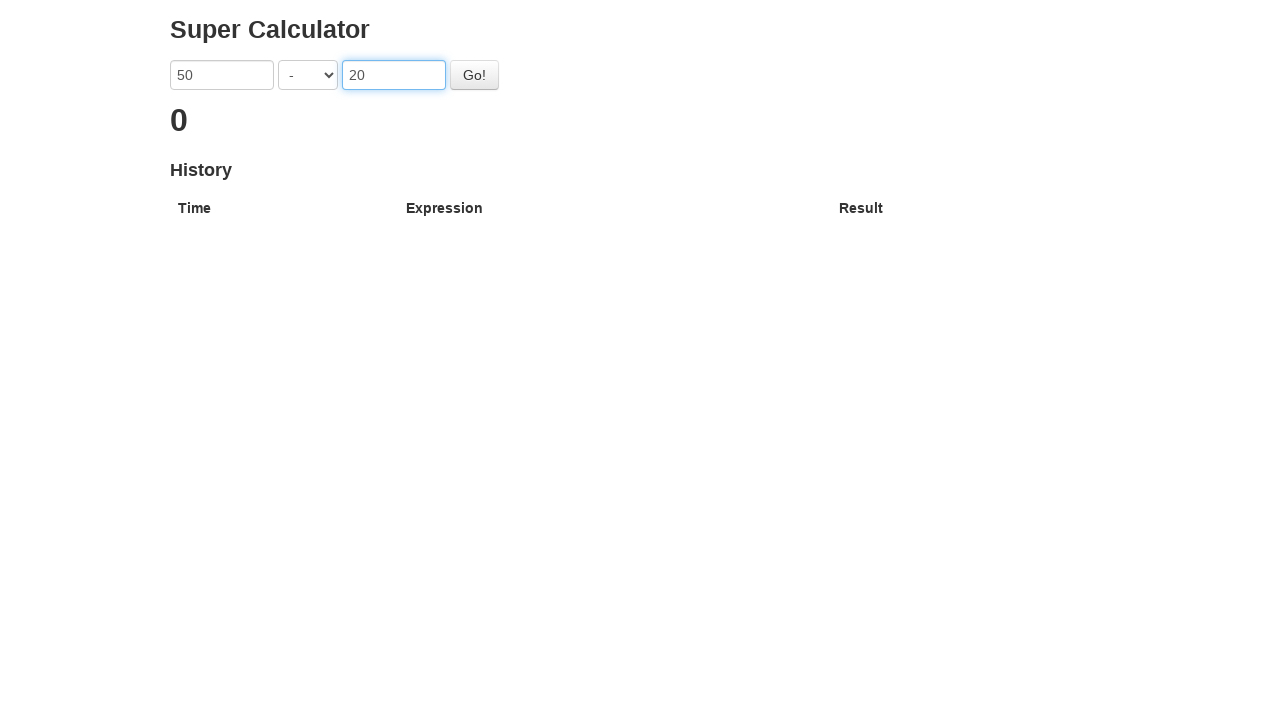

Clicked Go button to perform subtraction calculation at (474, 75) on internal:text="Go!"i
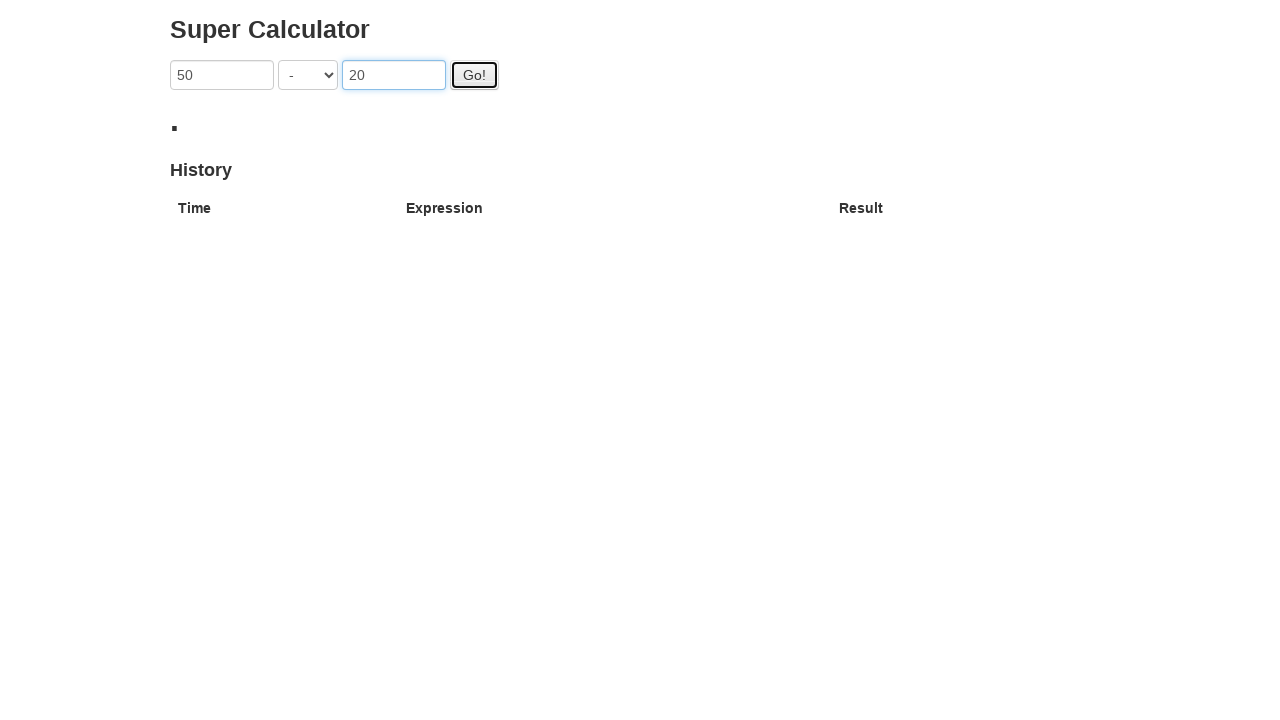

Waited for result to appear and be rendered
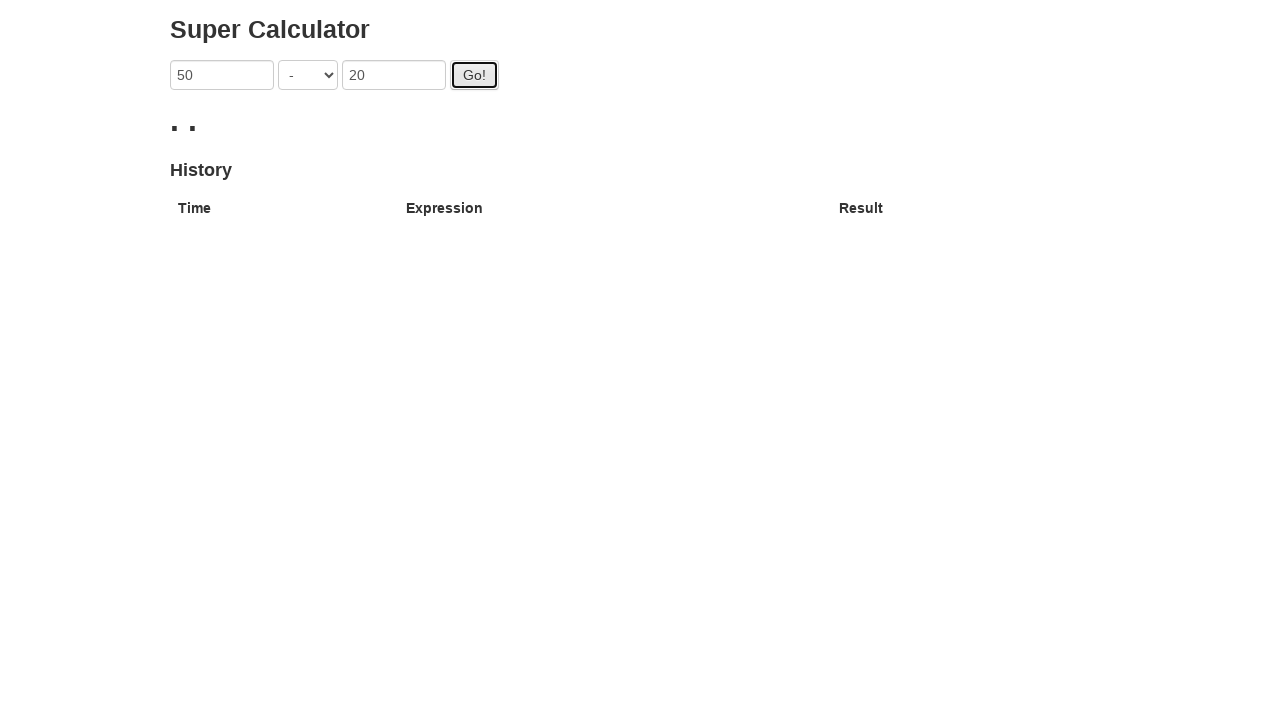

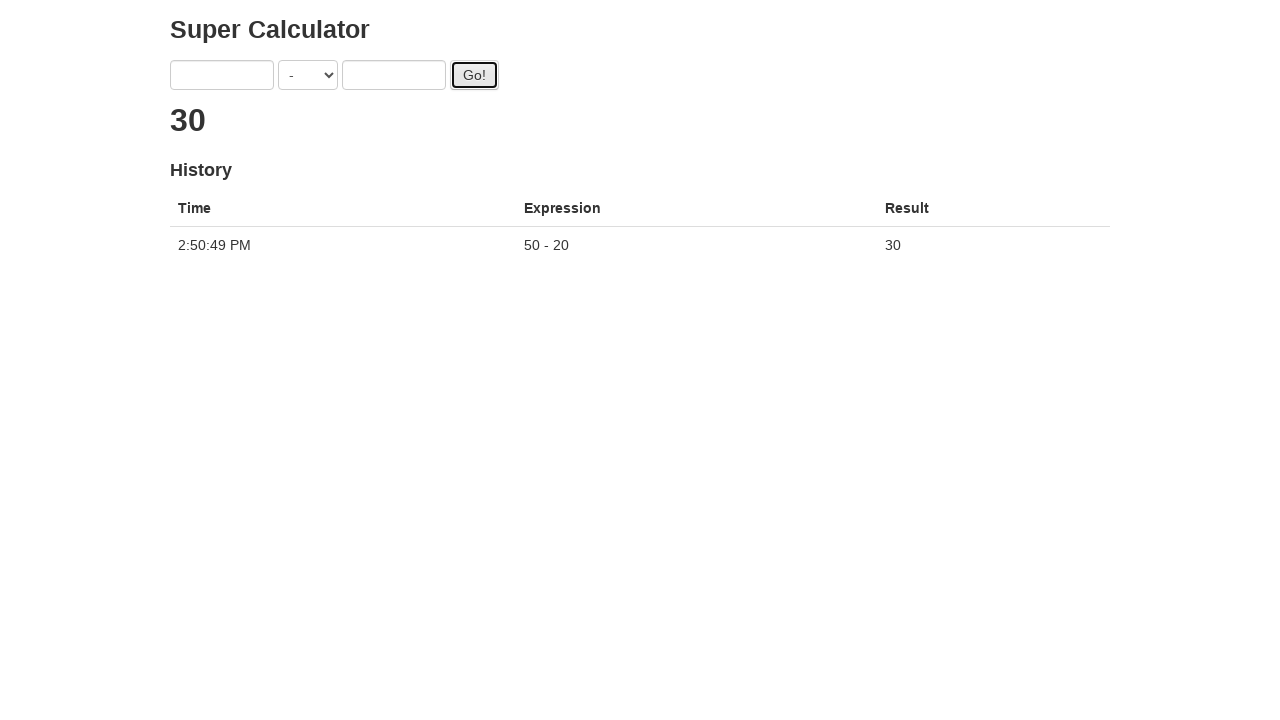